Tests multi-select functionality on DevExpress demo page by clicking a 3G checkbox filter and then selecting a model from the filtered results

Starting URL: https://demos.devexpress.com/aspxeditorsdemos/ListEditors/MultiSelect.aspx

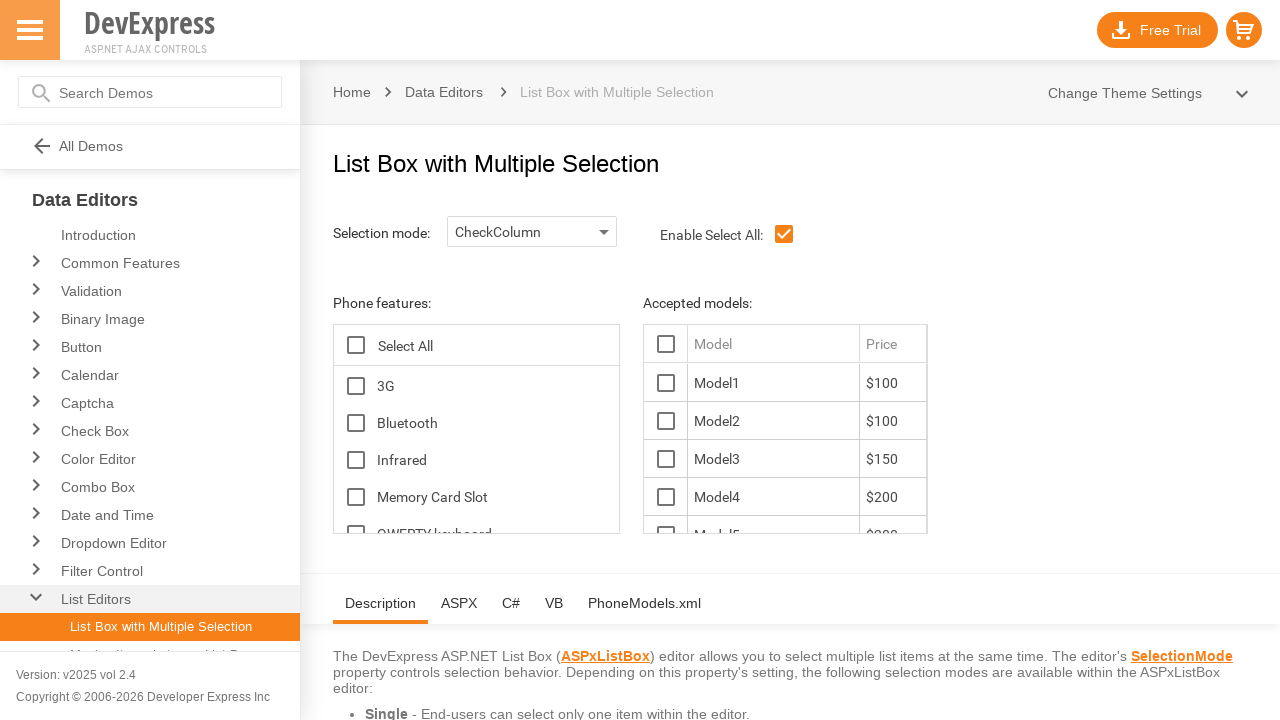

Clicked 3G checkbox filter at (356, 386) on span#ContentHolder_lbFeatures_TG_D
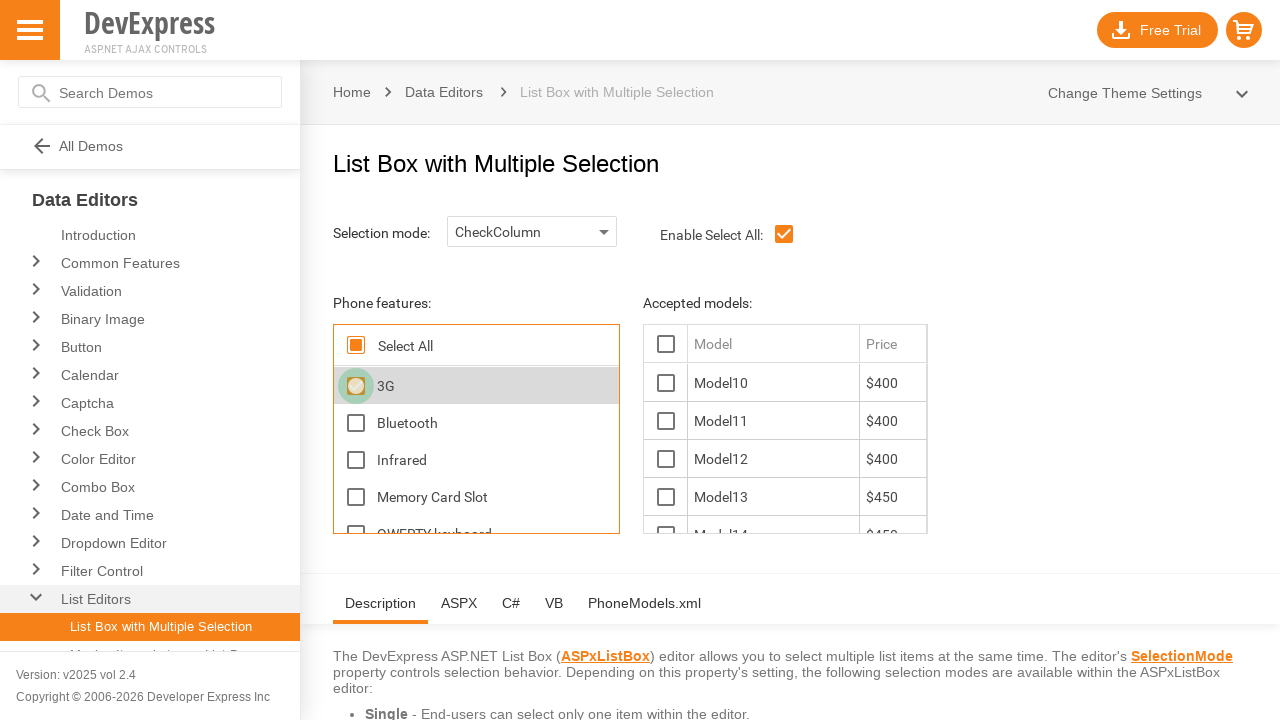

Waited for model element to become visible after filtering
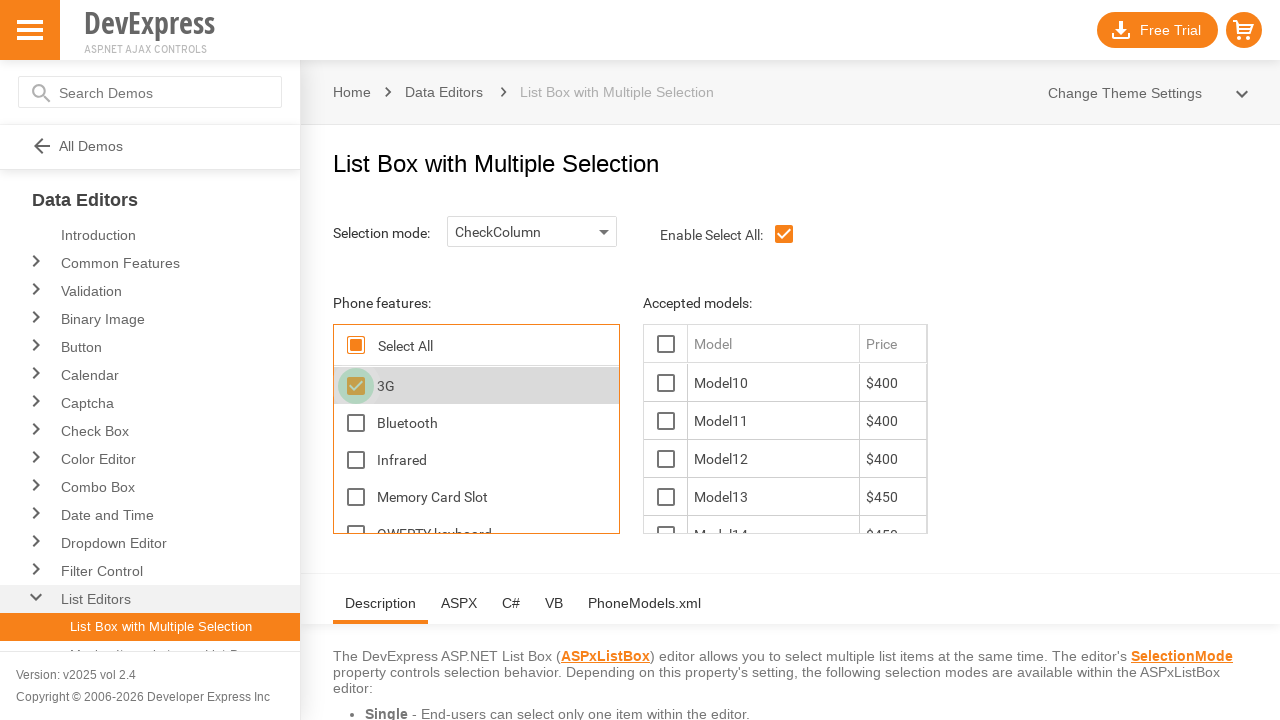

Clicked model 10 from the filtered results at (666, 383) on span#ContentHolder_lbModels_10_D
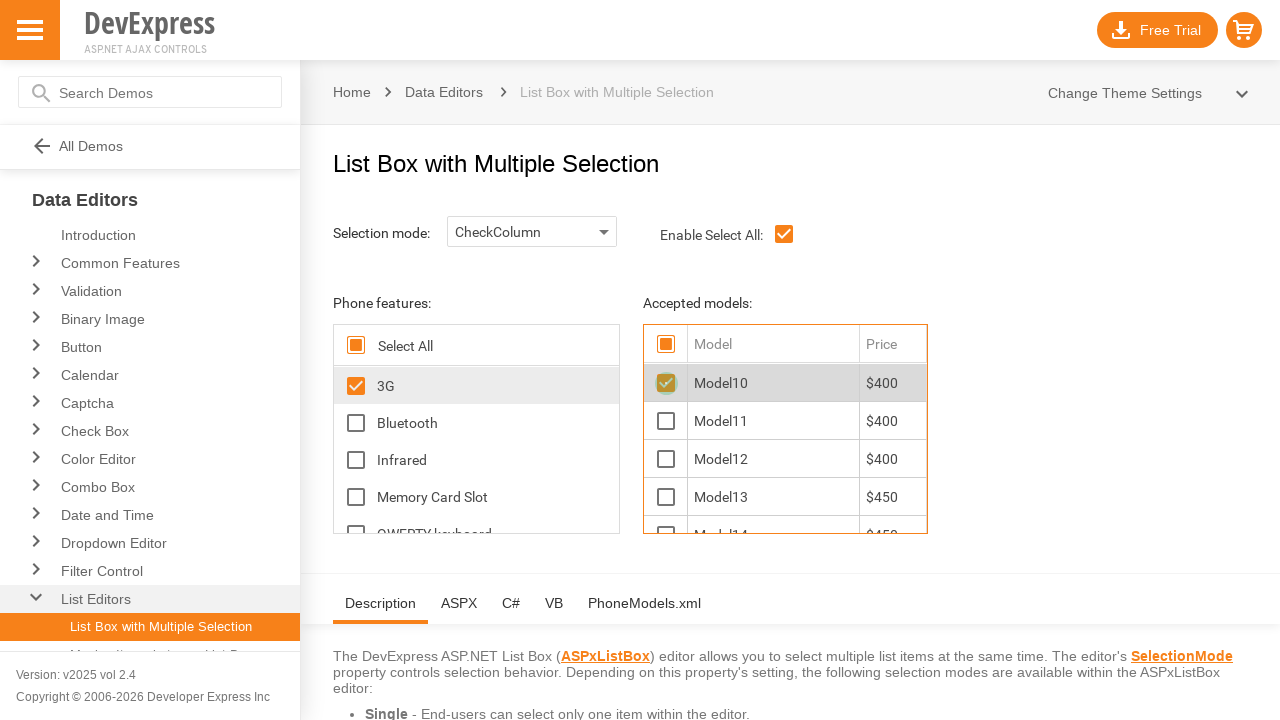

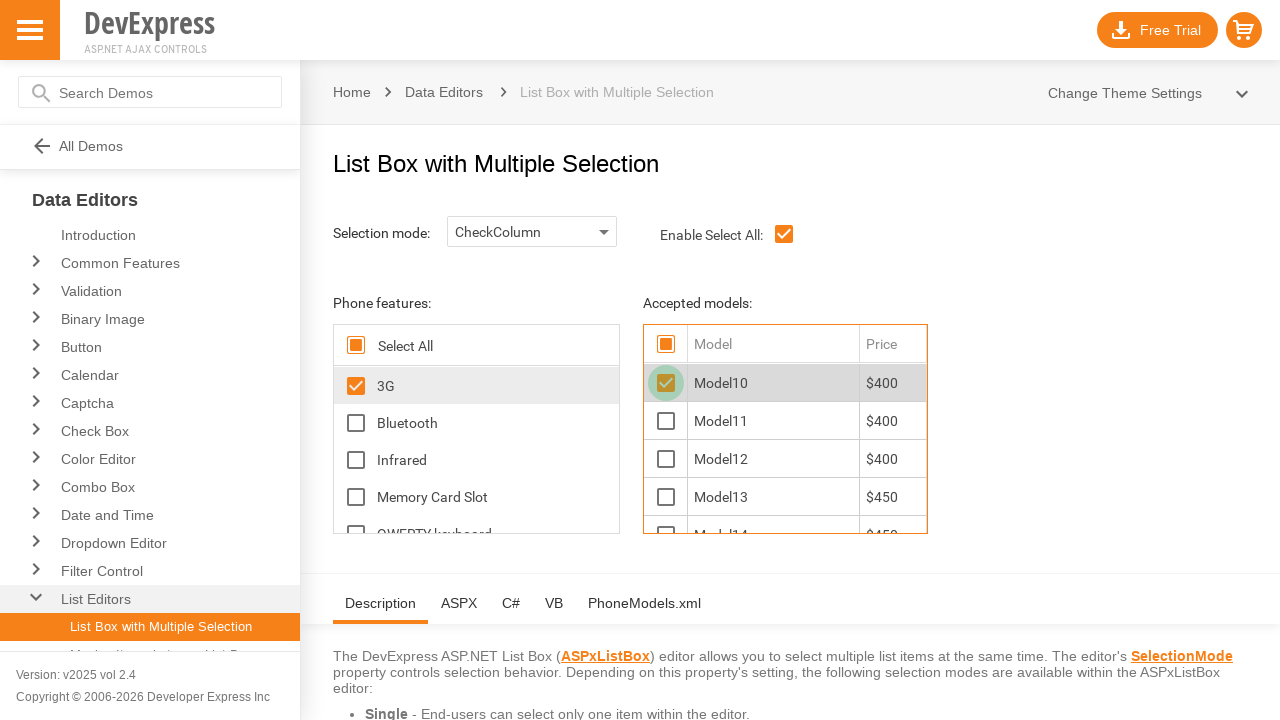